Tests greeting a cat and verifying the greeting message

Starting URL: https://cs1632.appspot.com/

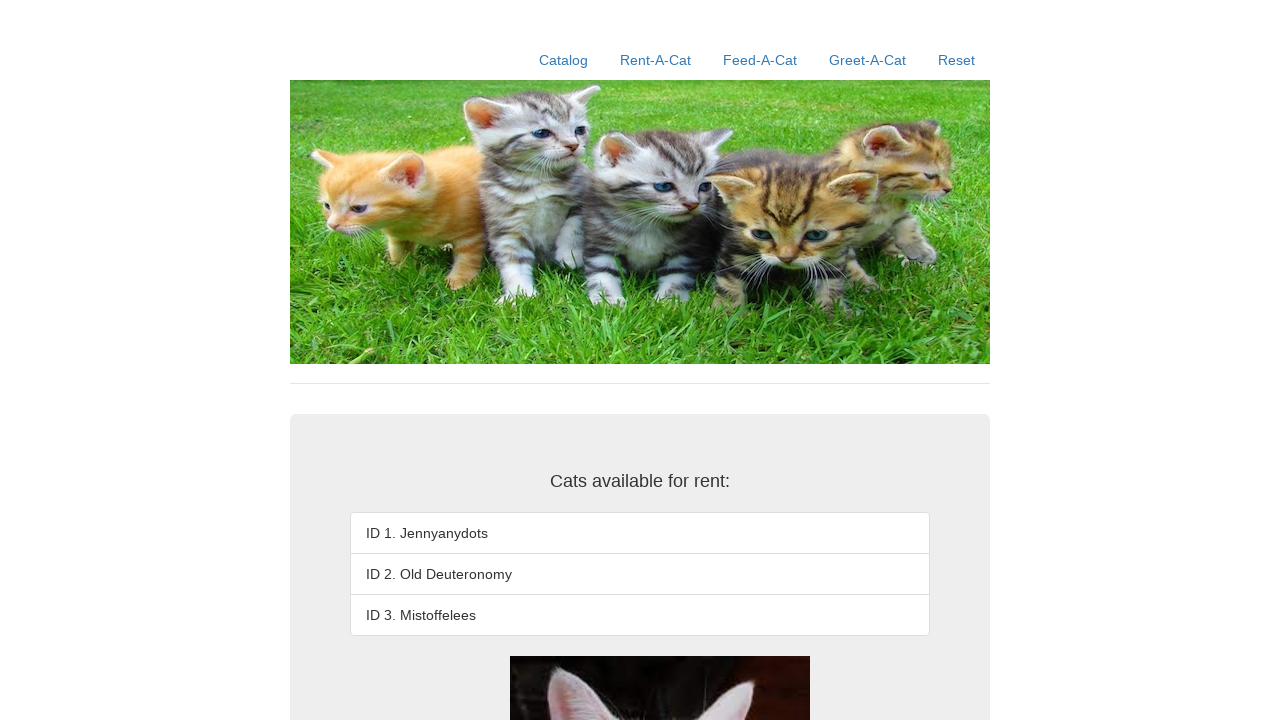

Clicked on 'Greet-A-Cat' link at (868, 60) on a:has-text('Greet-A-Cat')
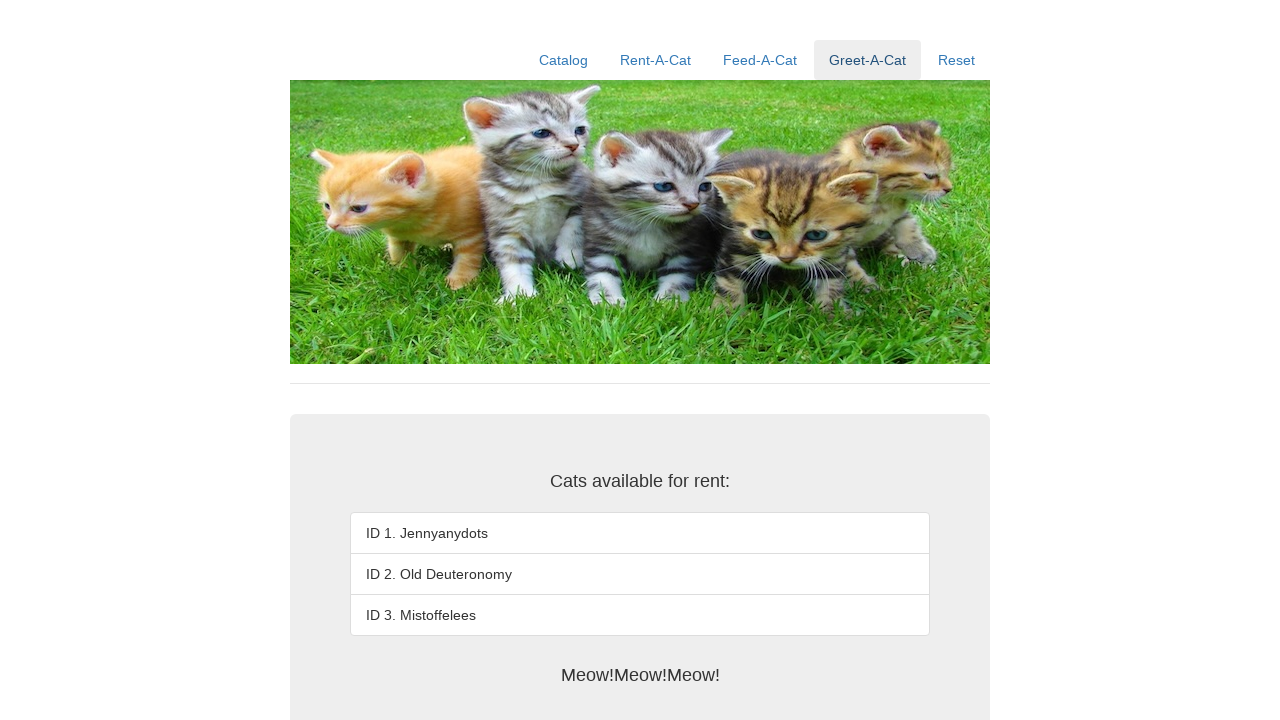

Clicked on greeting element at (640, 676) on #greeting > h4
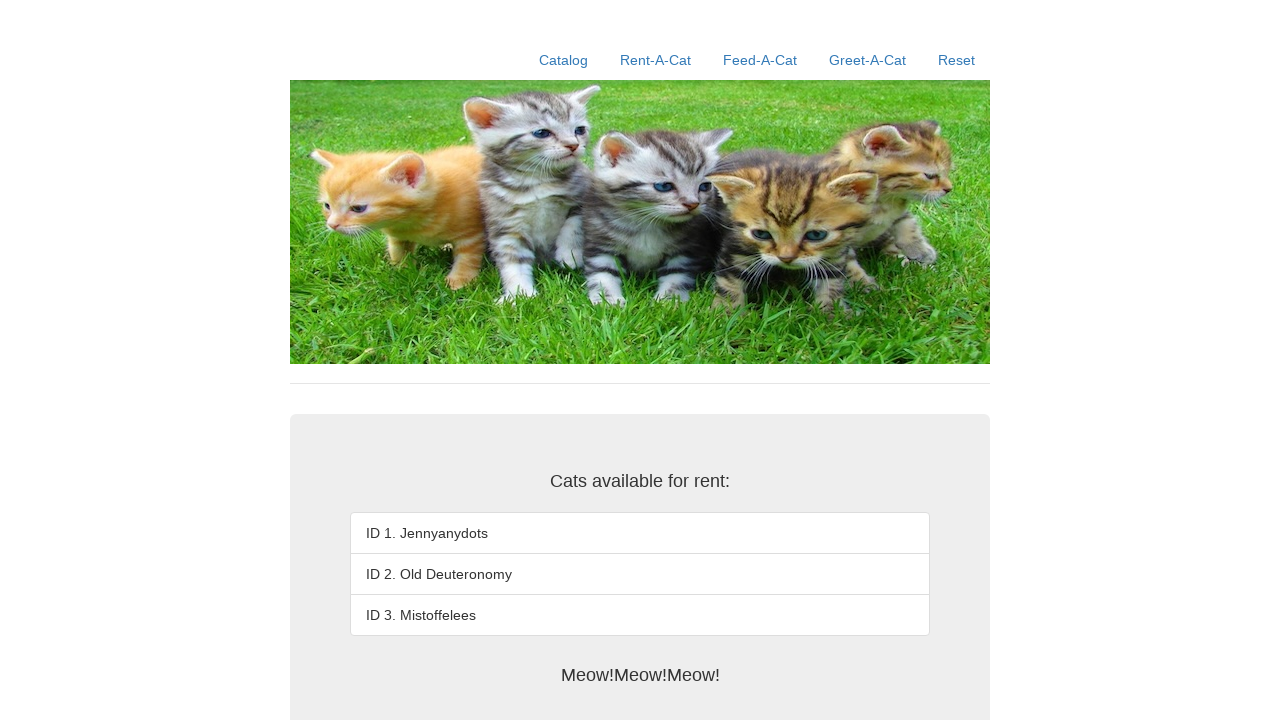

Verified greeting message equals 'Meow!Meow!Meow!'
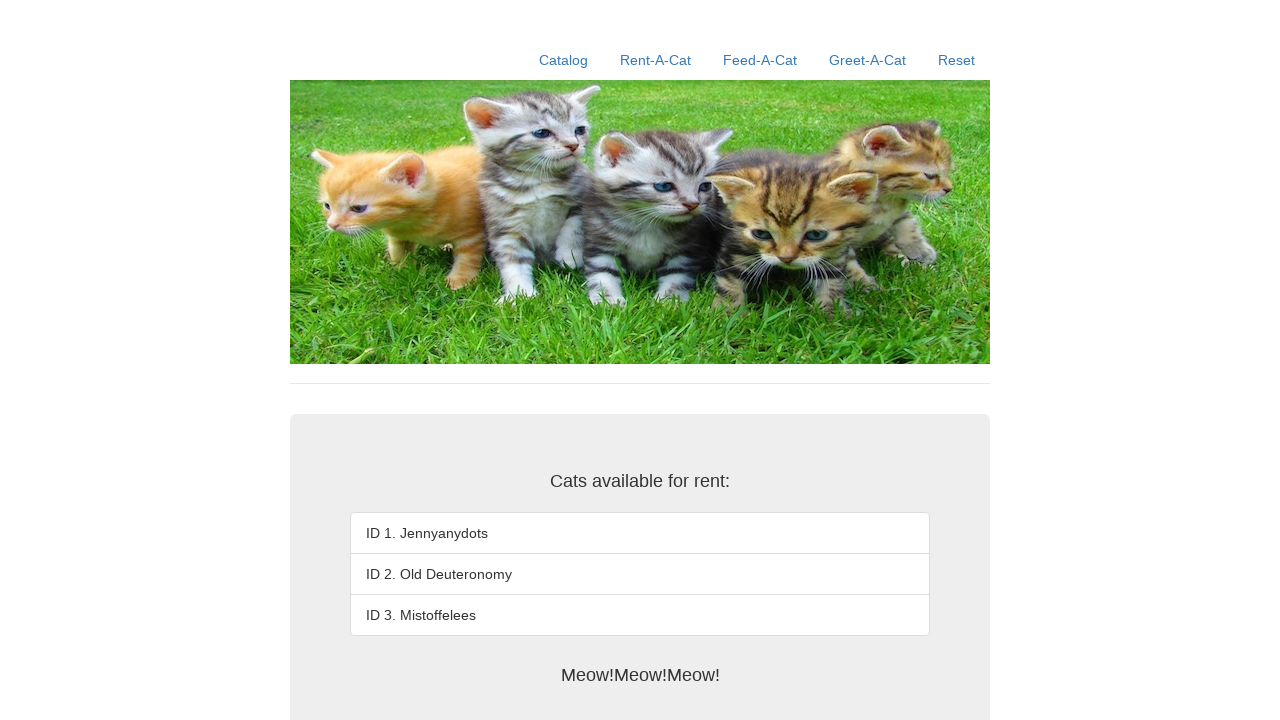

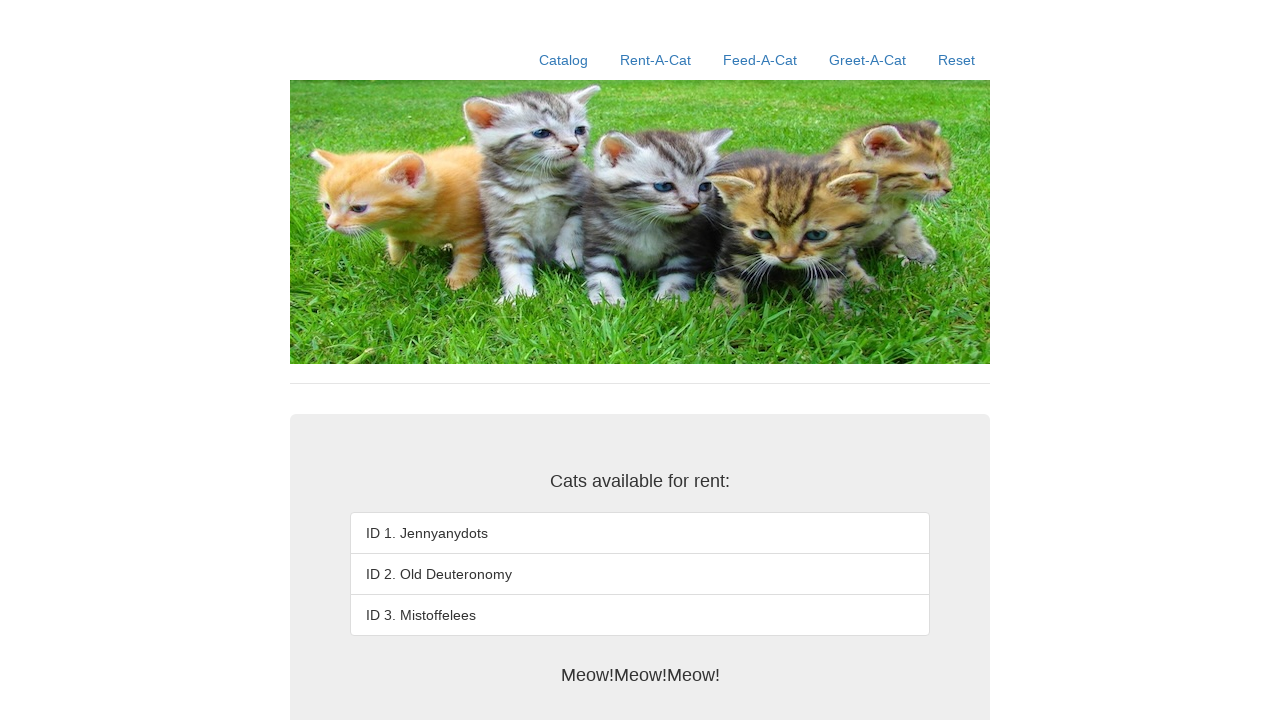